Tests a sign-up form by filling in full name and email fields, then submitting the form

Starting URL: https://practice.cydeo.com/sign_up

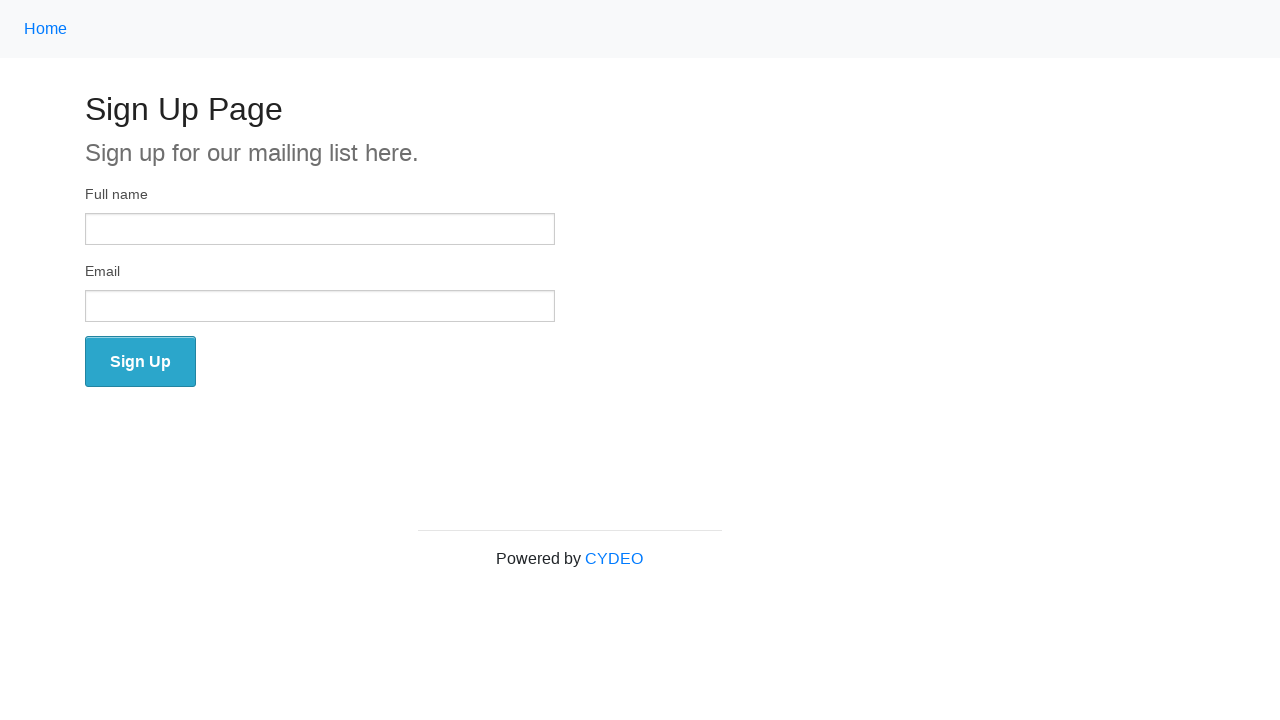

Filled full name field with 'Mike Smith With TagName' using tag name locator on input >> nth=0
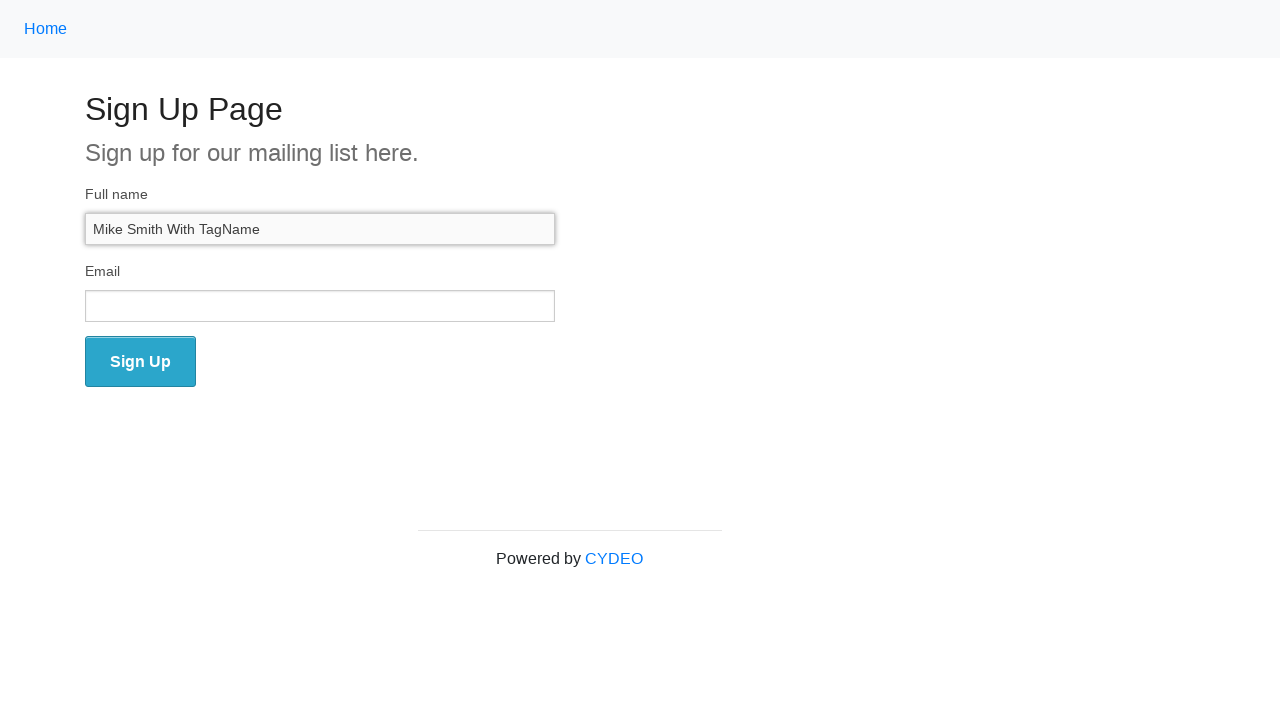

Filled email field with 'mike@smith.com' on input[name='email']
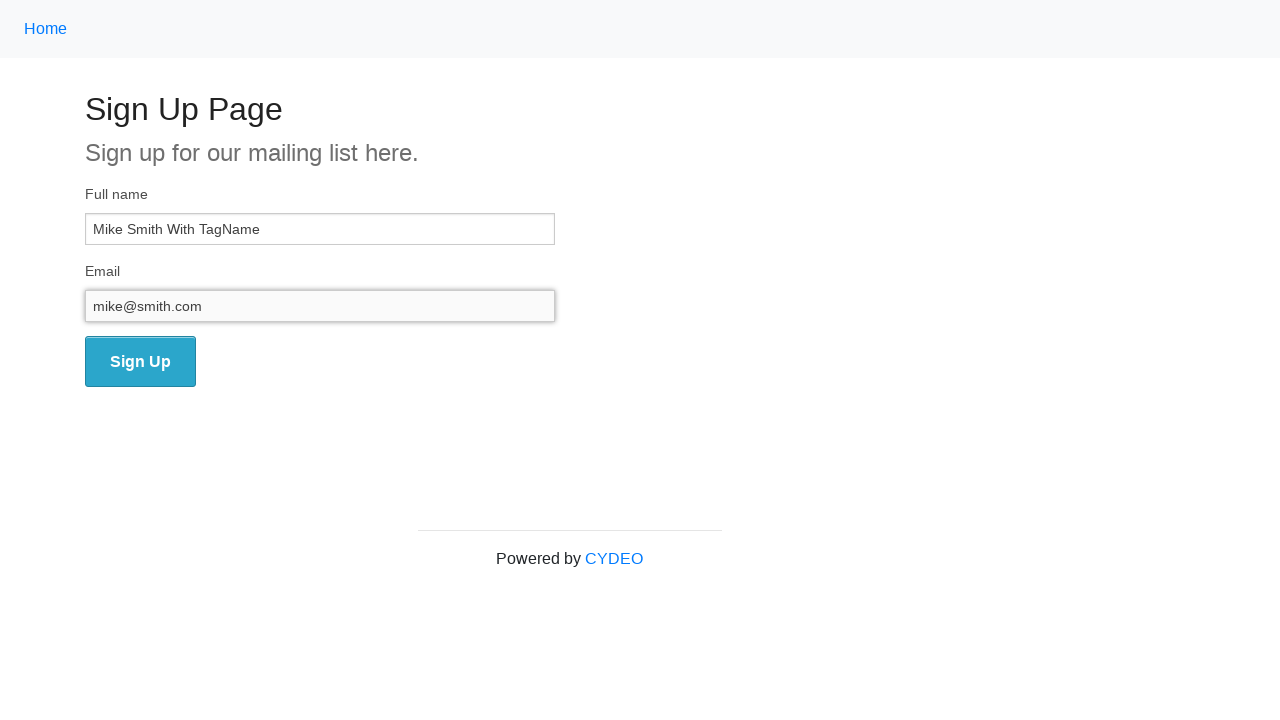

Clicked submit button to complete sign-up form at (140, 362) on button >> nth=0
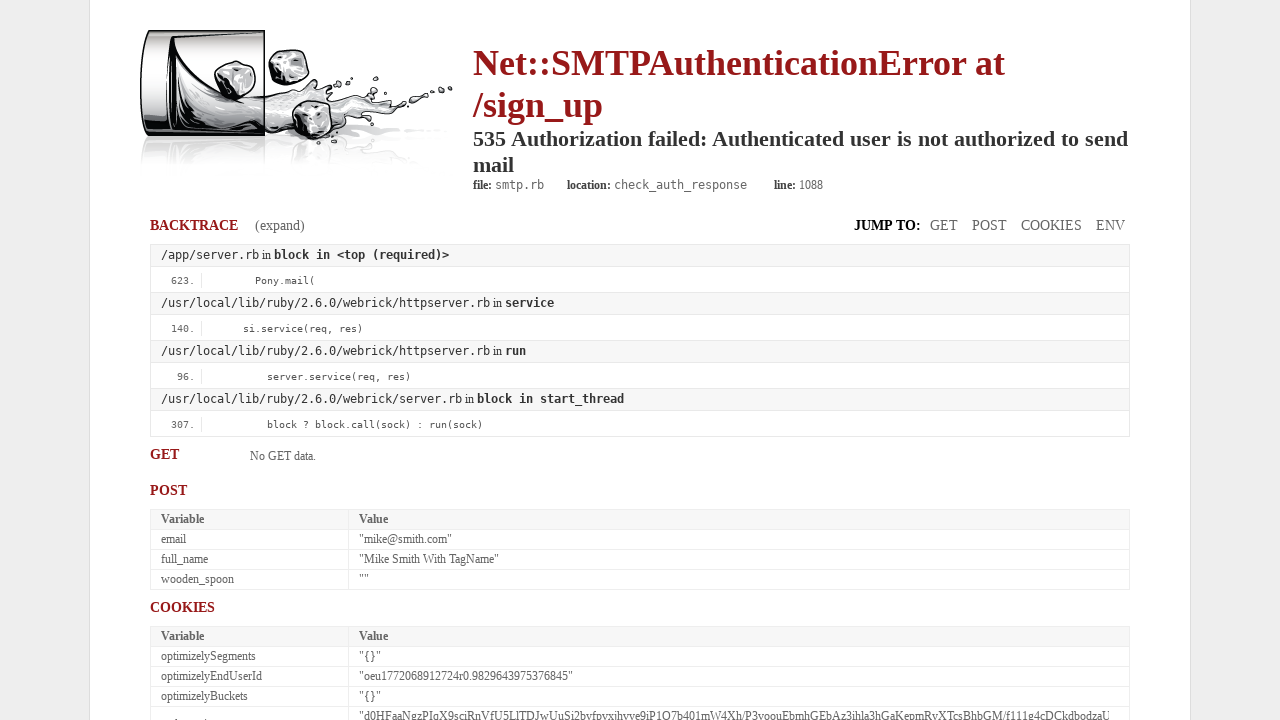

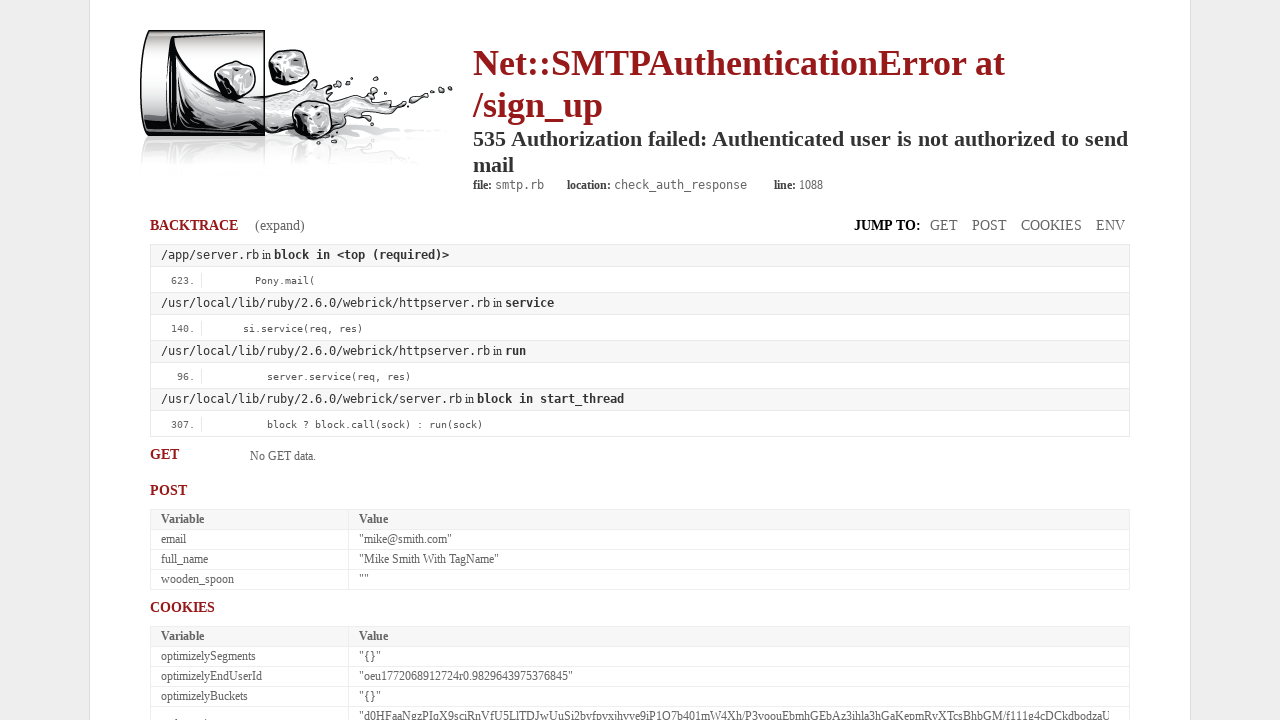